Navigates to SpiceJet airline website homepage and verifies the page loads successfully

Starting URL: https://www.spicejet.com/

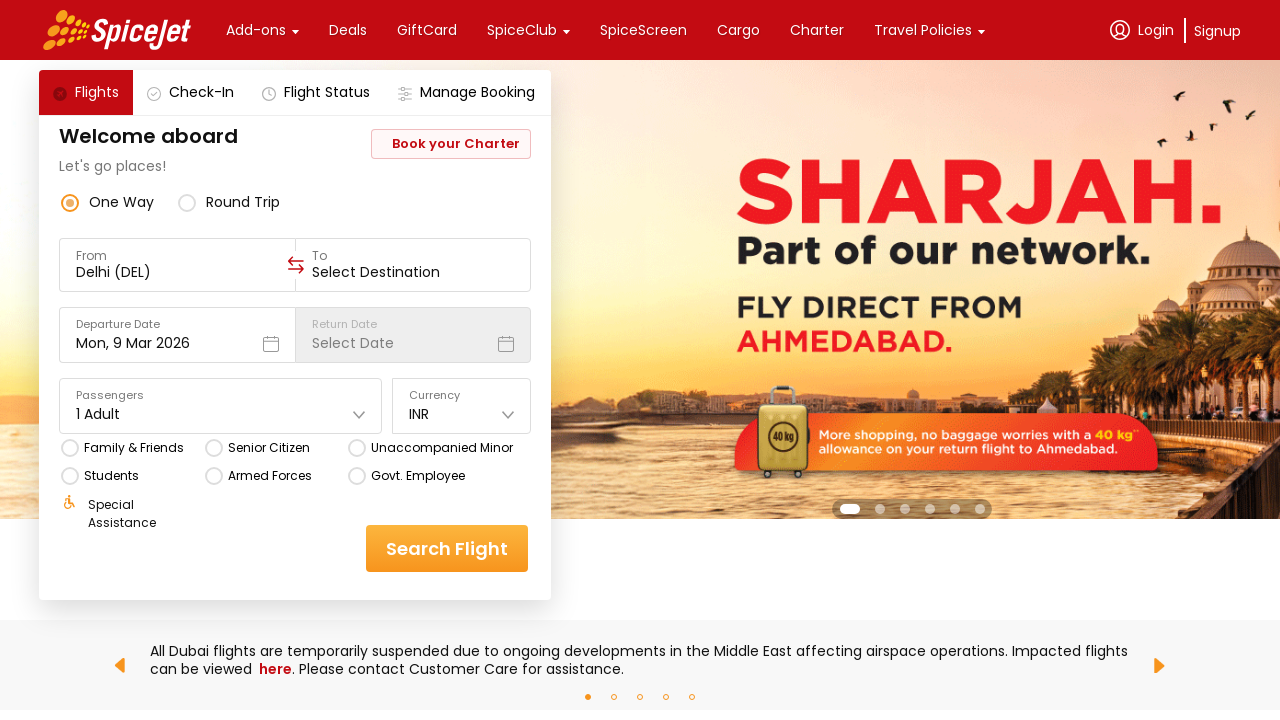

Waited for DOM to be fully loaded on SpiceJet homepage
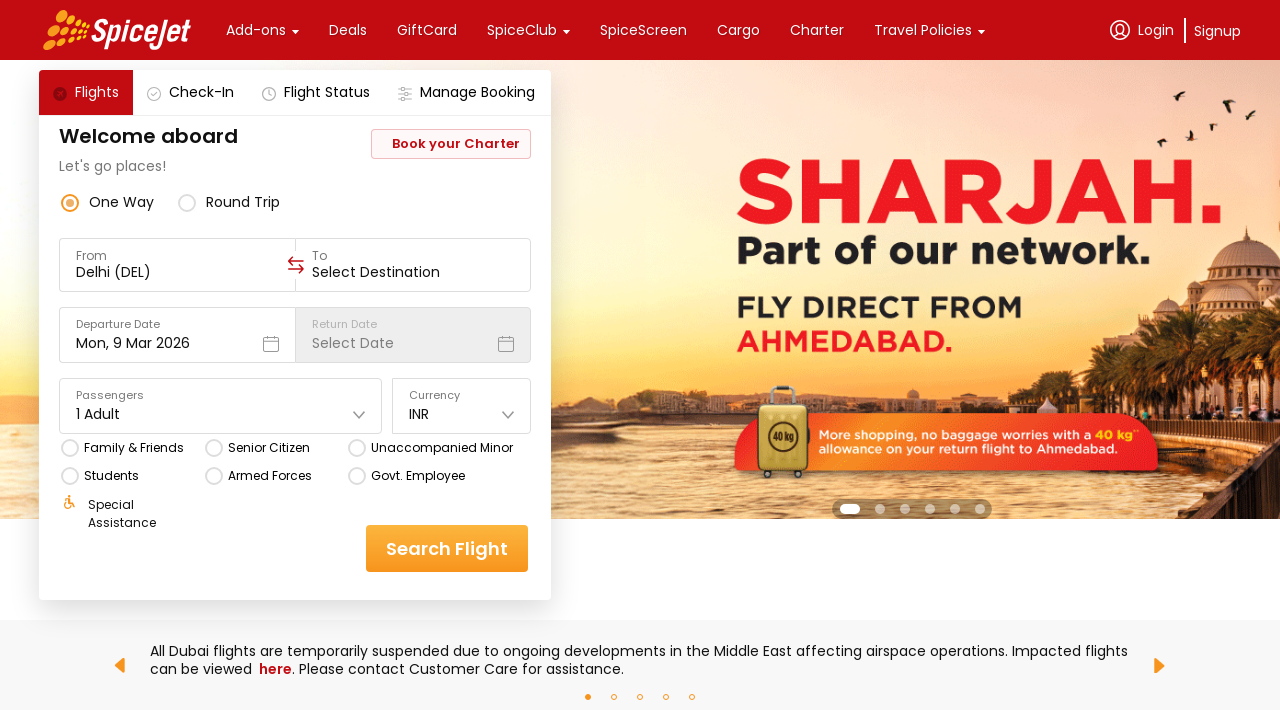

Verified page body element is present - homepage loaded successfully
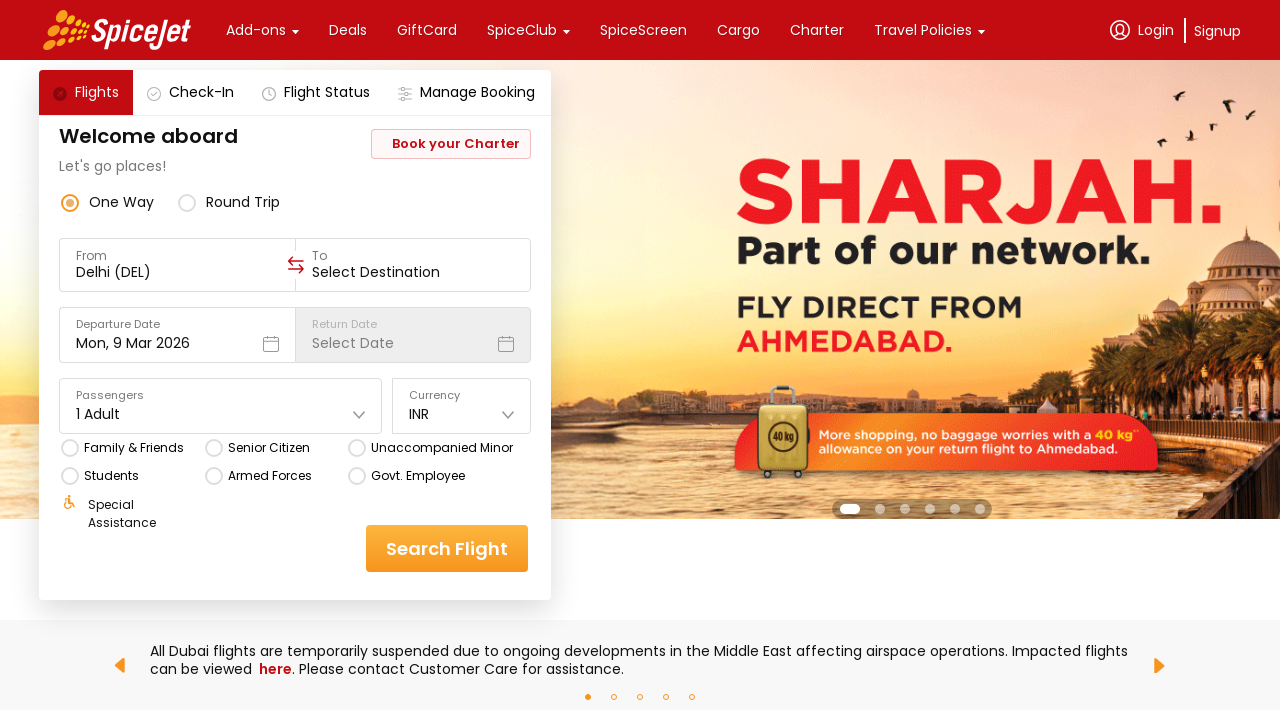

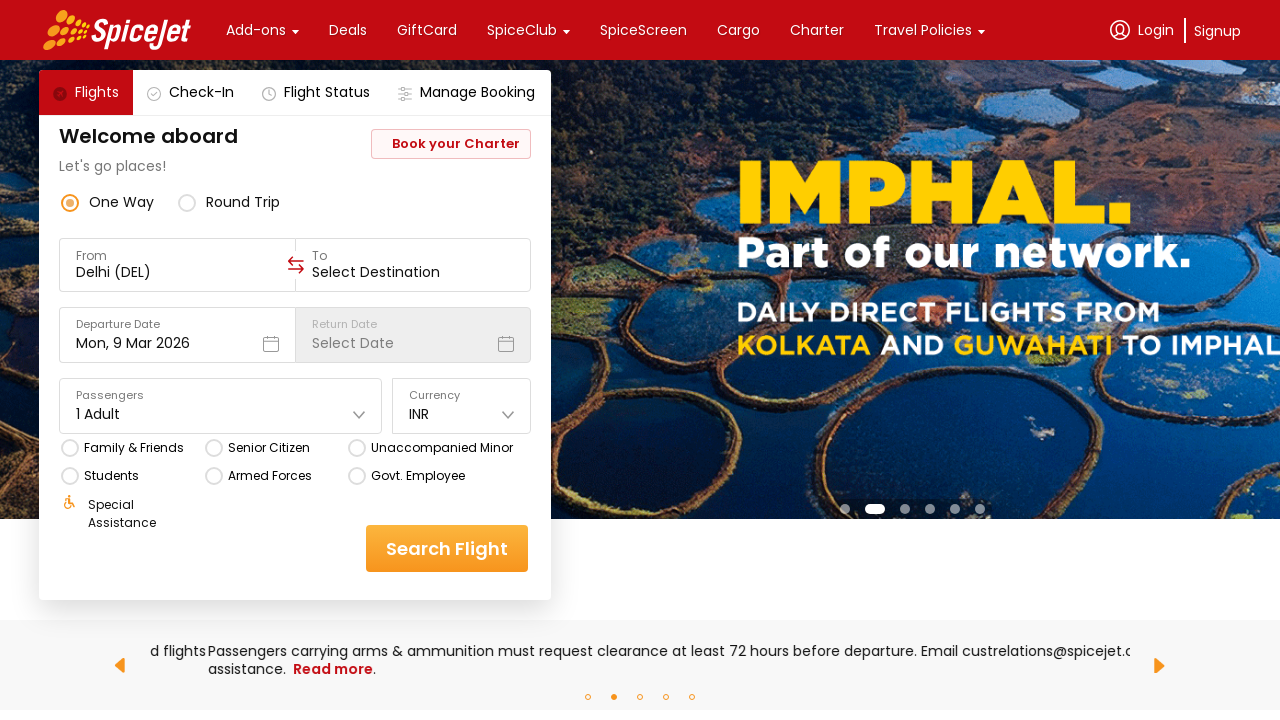